Tests navigation to languages starting with numbers and verifies there are 10 language links displayed

Starting URL: http://www.99-bottles-of-beer.net/

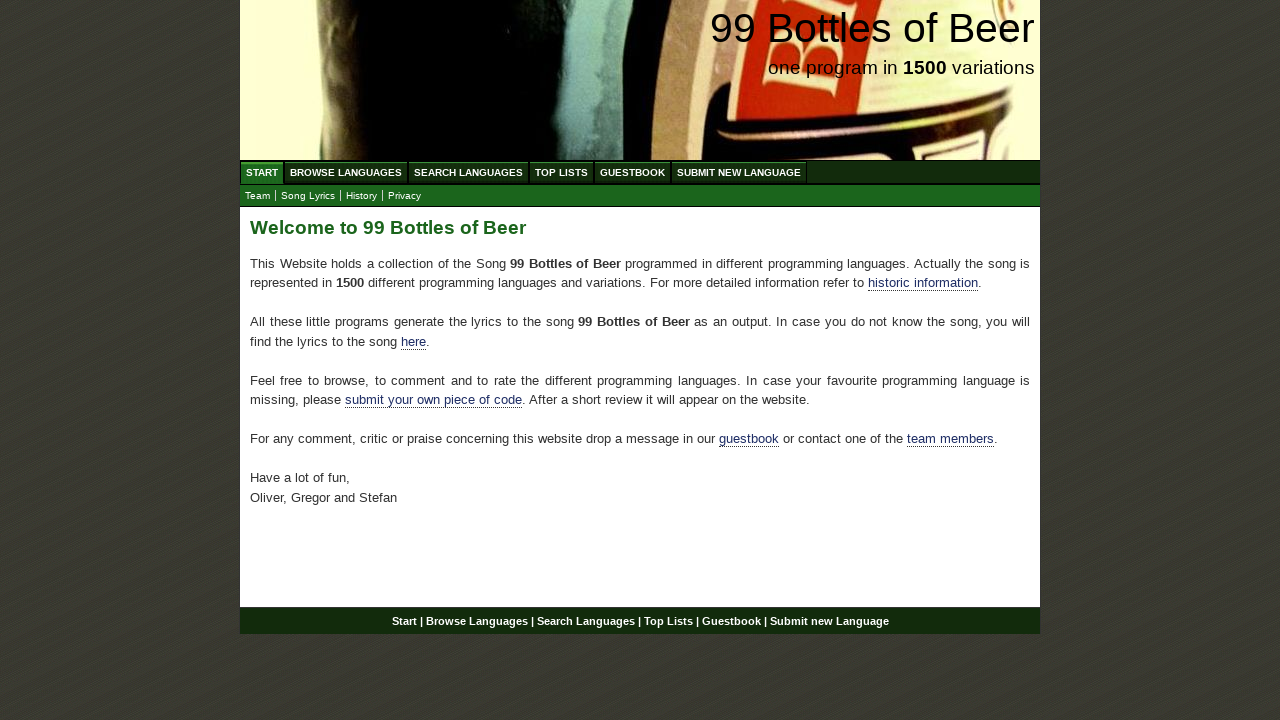

Clicked on Browse Languages link at (346, 172) on #menu a[href='/abc.html']
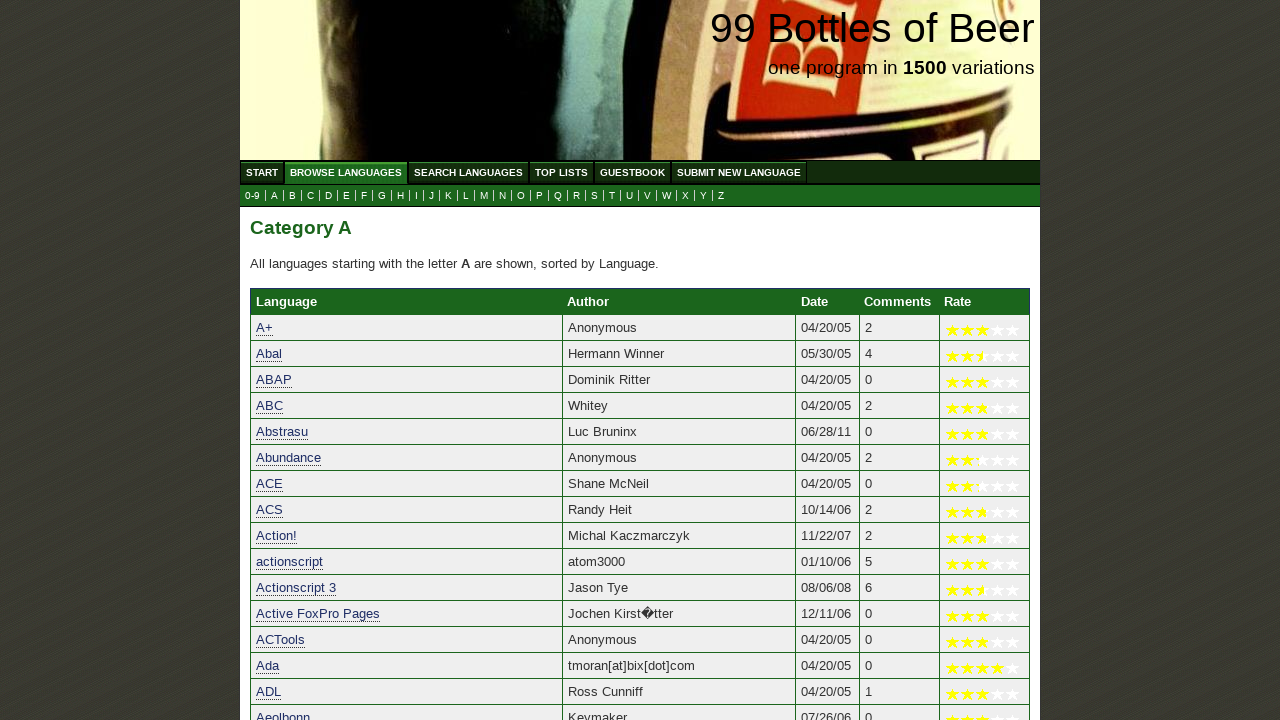

Clicked on 0-9 languages link at (252, 196) on a[href='0.html']
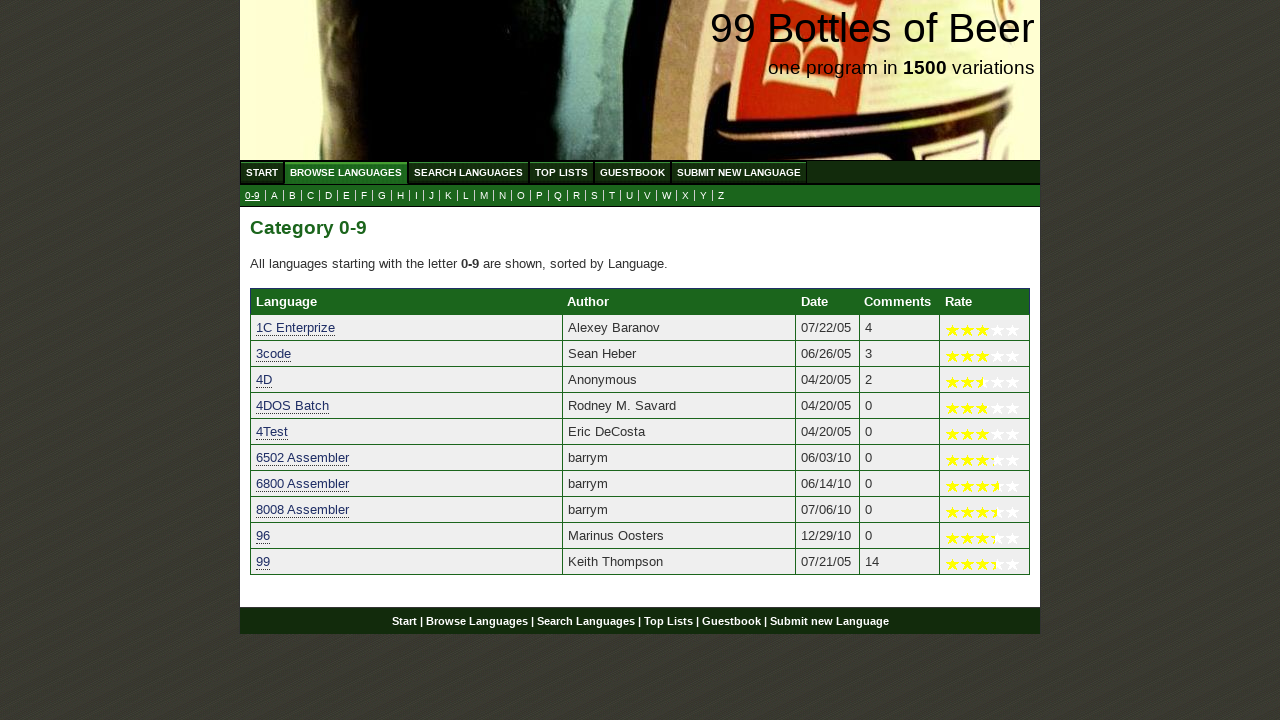

Verified 10 language links are displayed starting with numbers
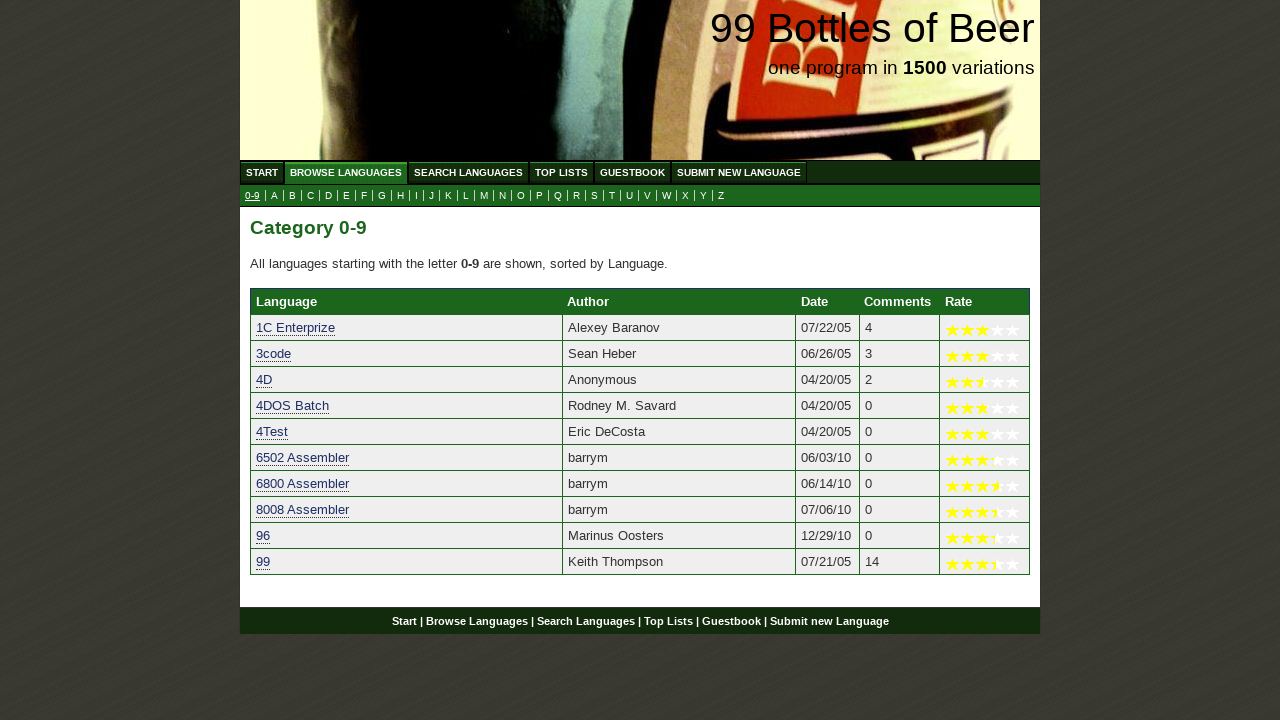

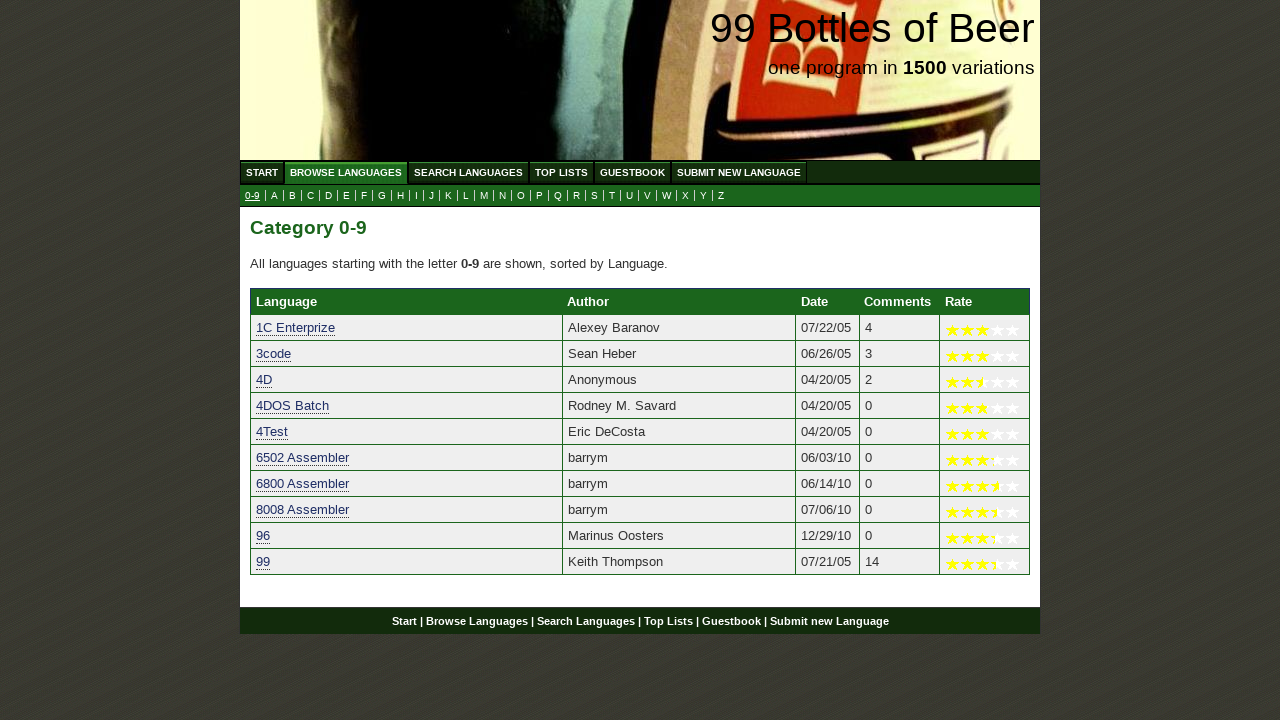